Searches for company information on the Russian tax registry website by entering an identifier (INN/OGRN) and retrieving the company name and data

Starting URL: https://egrul.nalog.ru/index.html

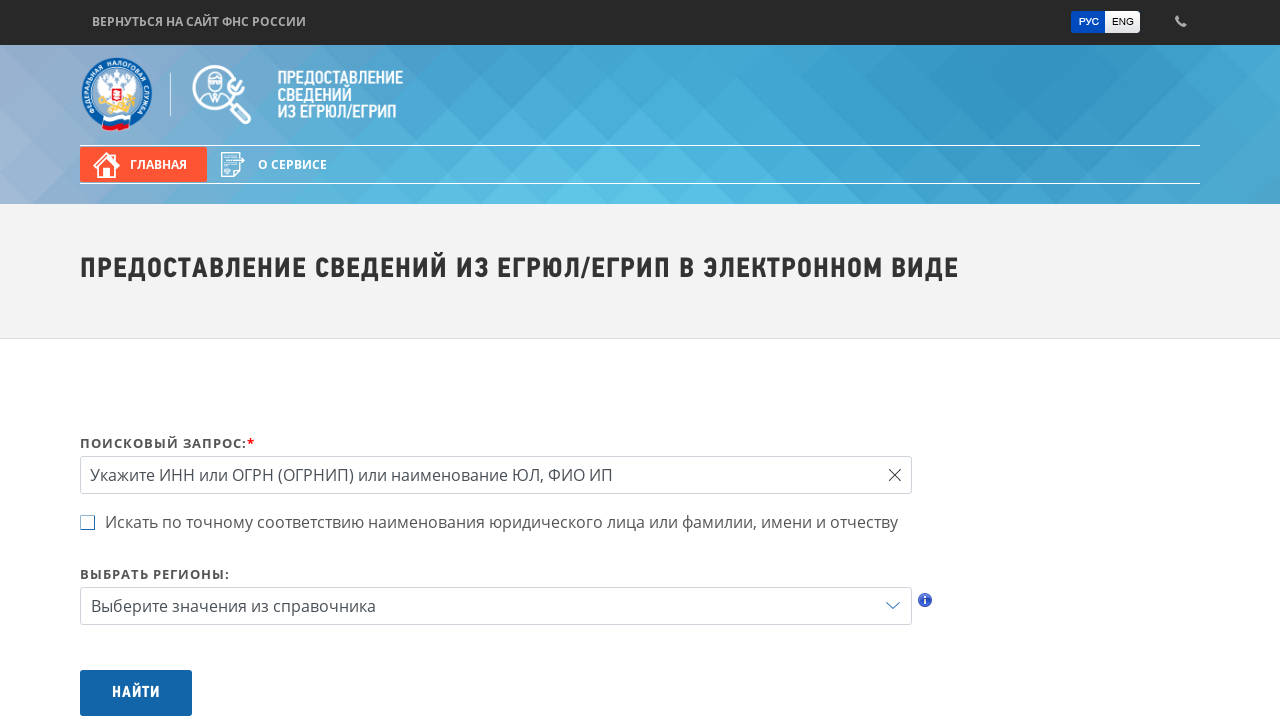

Search input field became visible
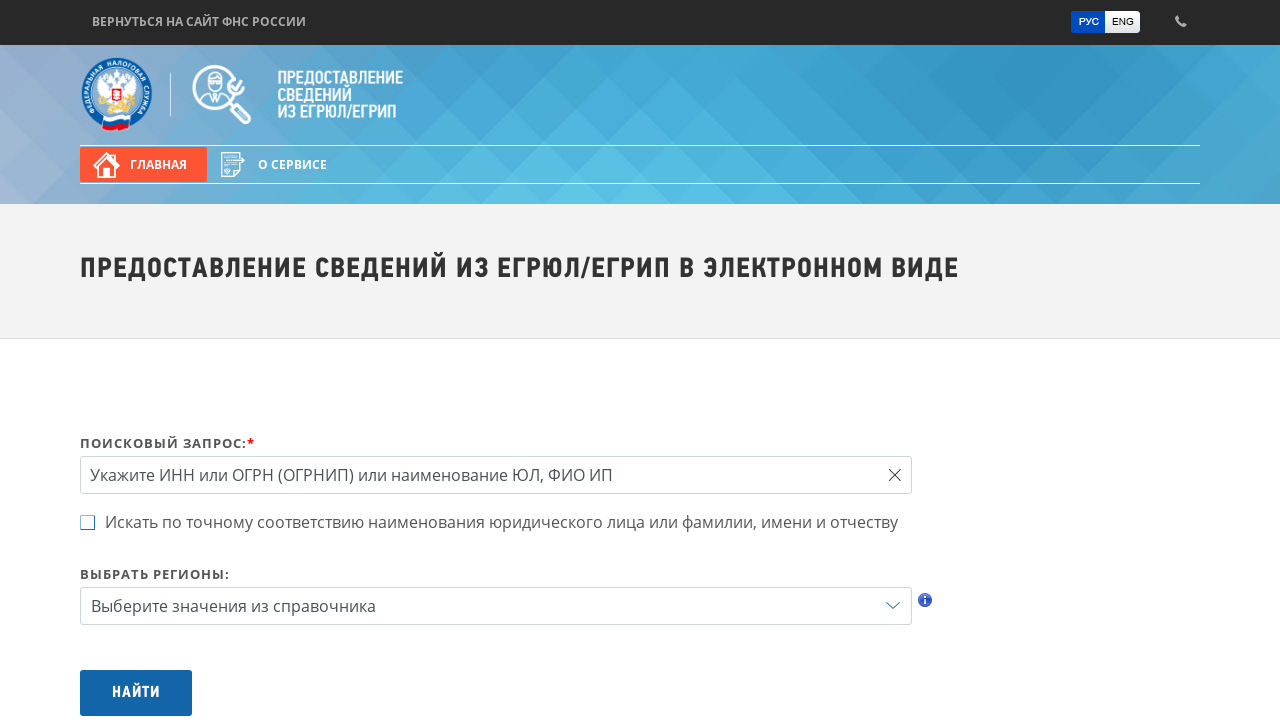

Entered company identifier '7714964363' in search field on #query
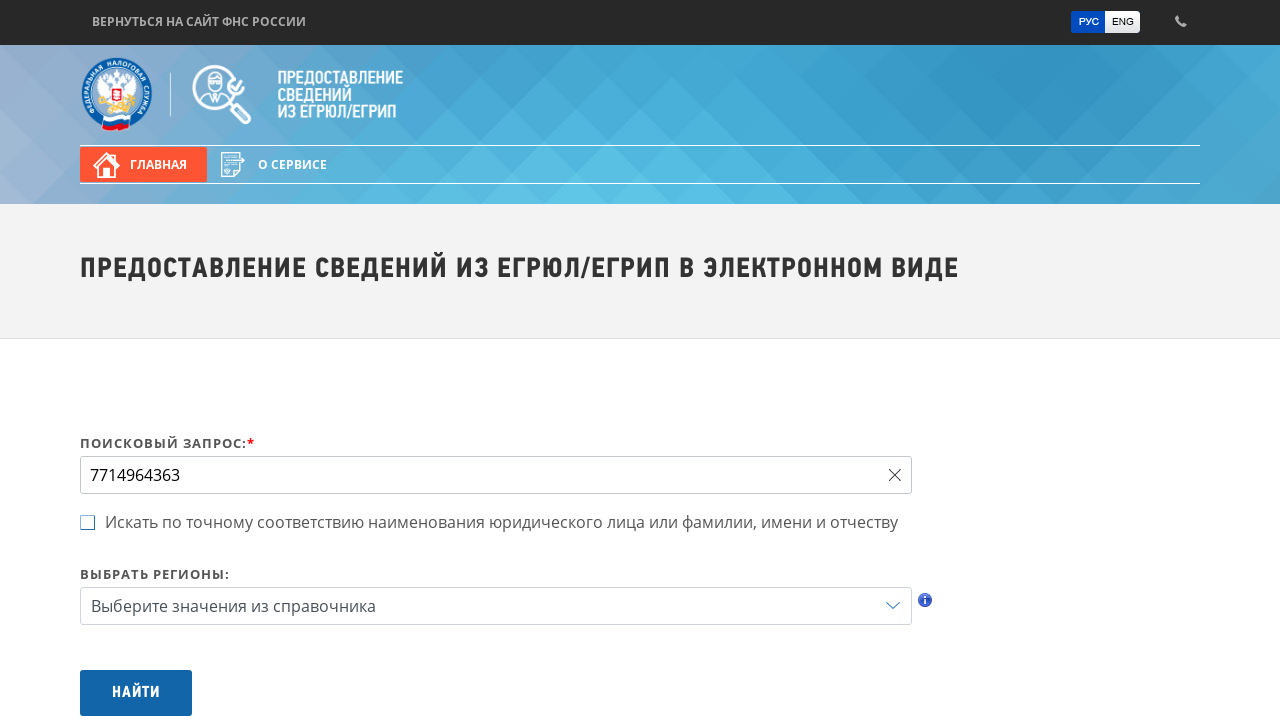

Clicked search button to query Russian tax registry at (136, 693) on #btnSearch
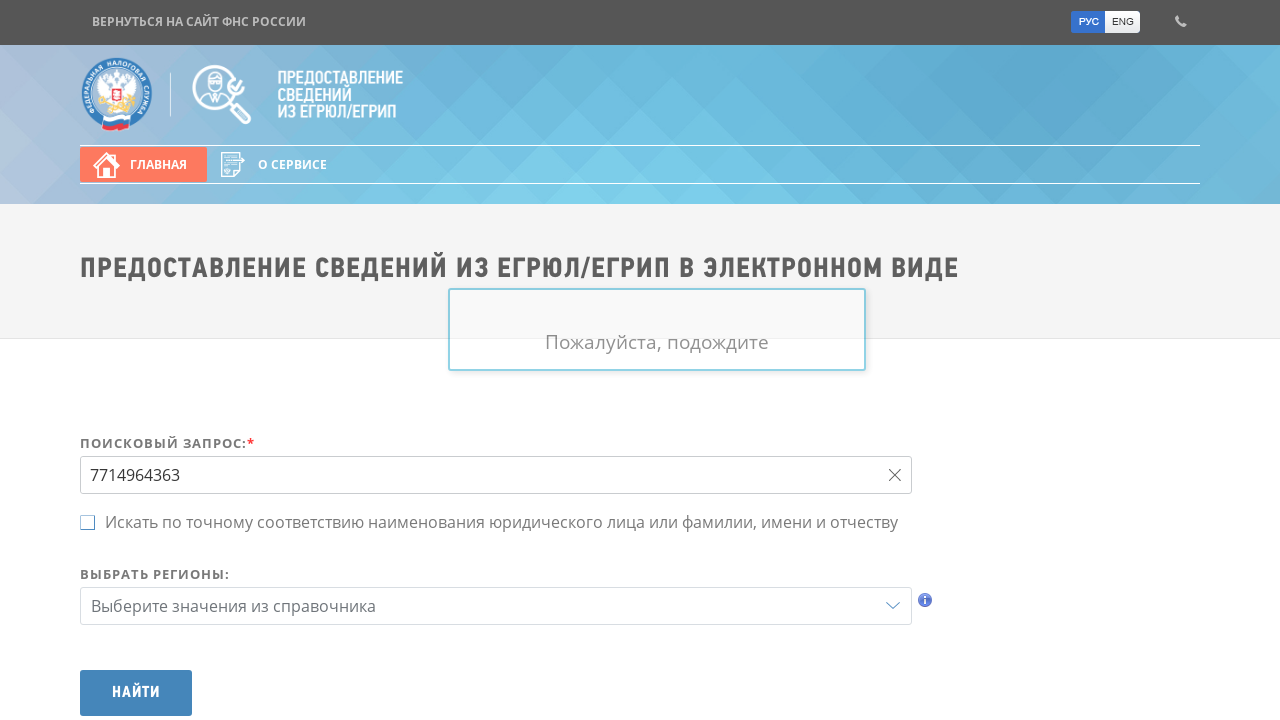

Company name link in results became visible
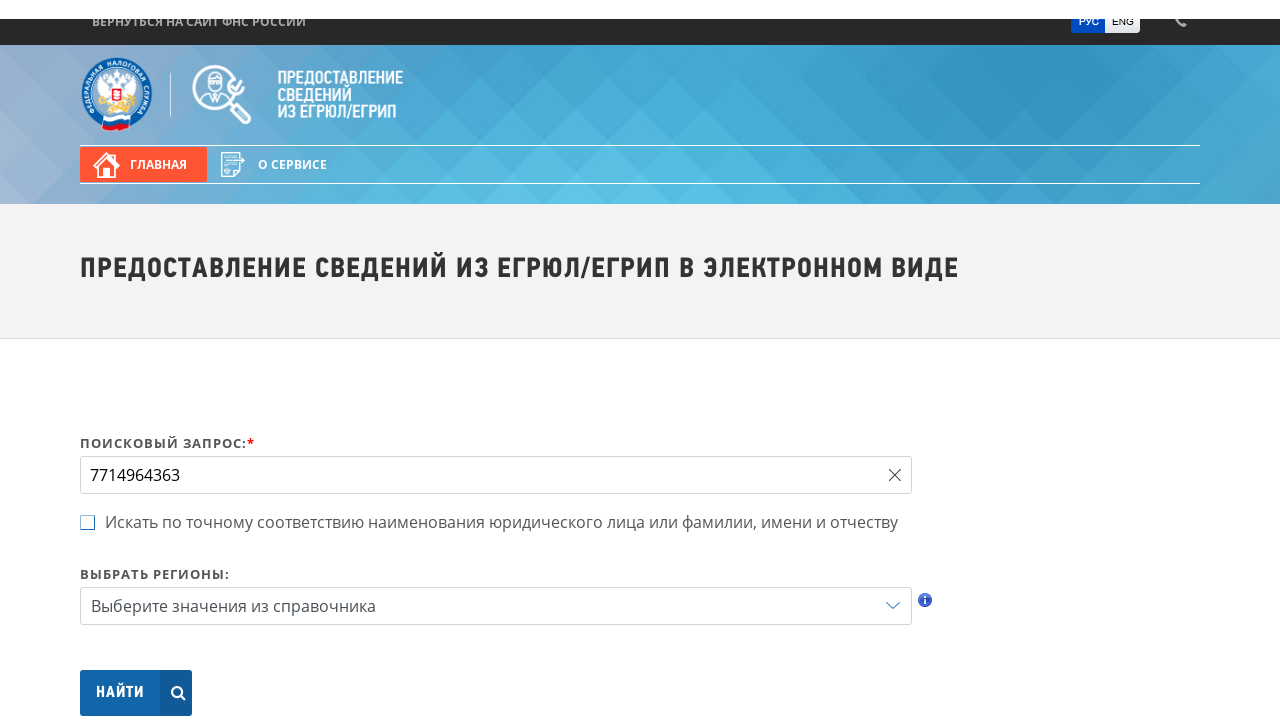

Company data section in results became visible
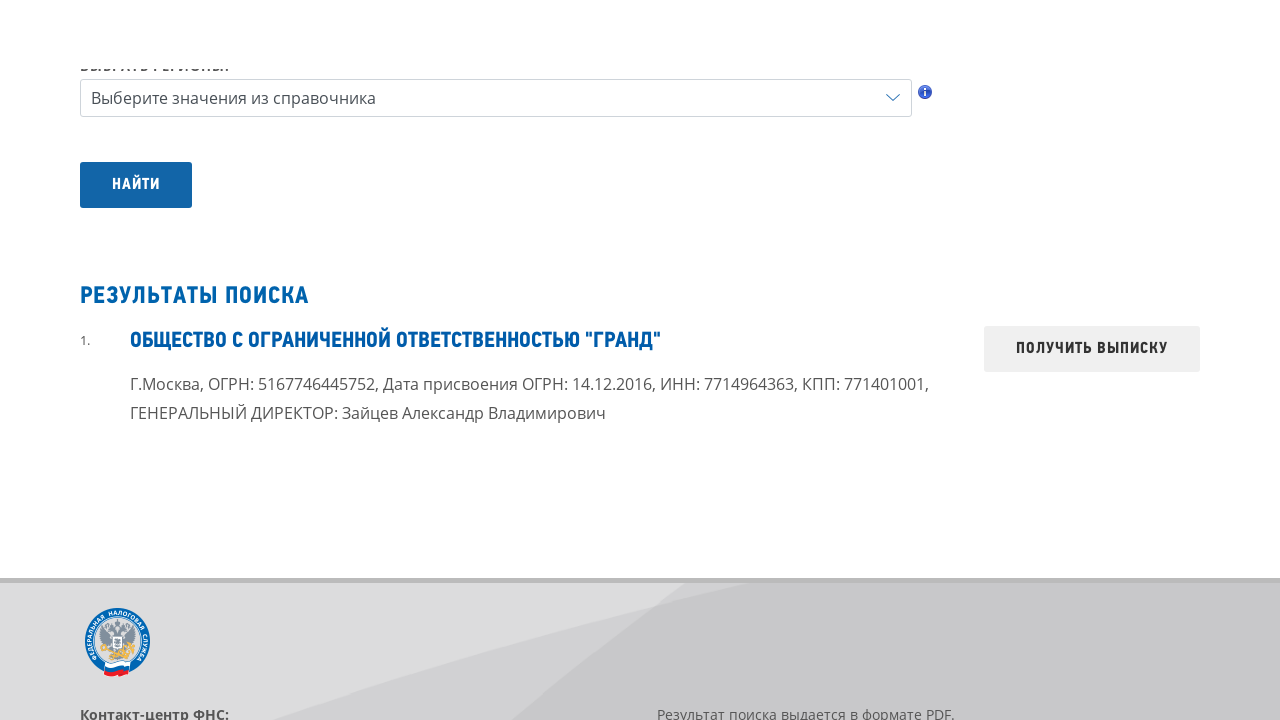

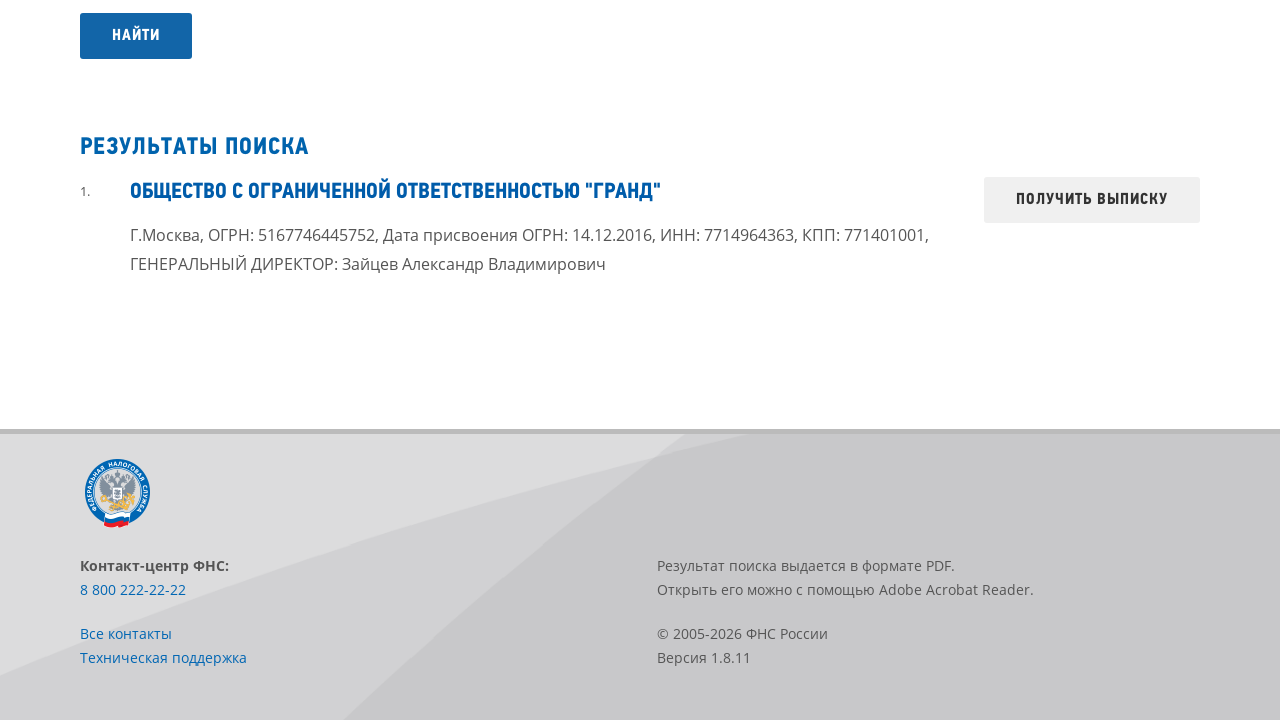